Tests a text box form by filling in name, email, current address, and permanent address fields, then submitting the form

Starting URL: https://demoqa.com/text-box

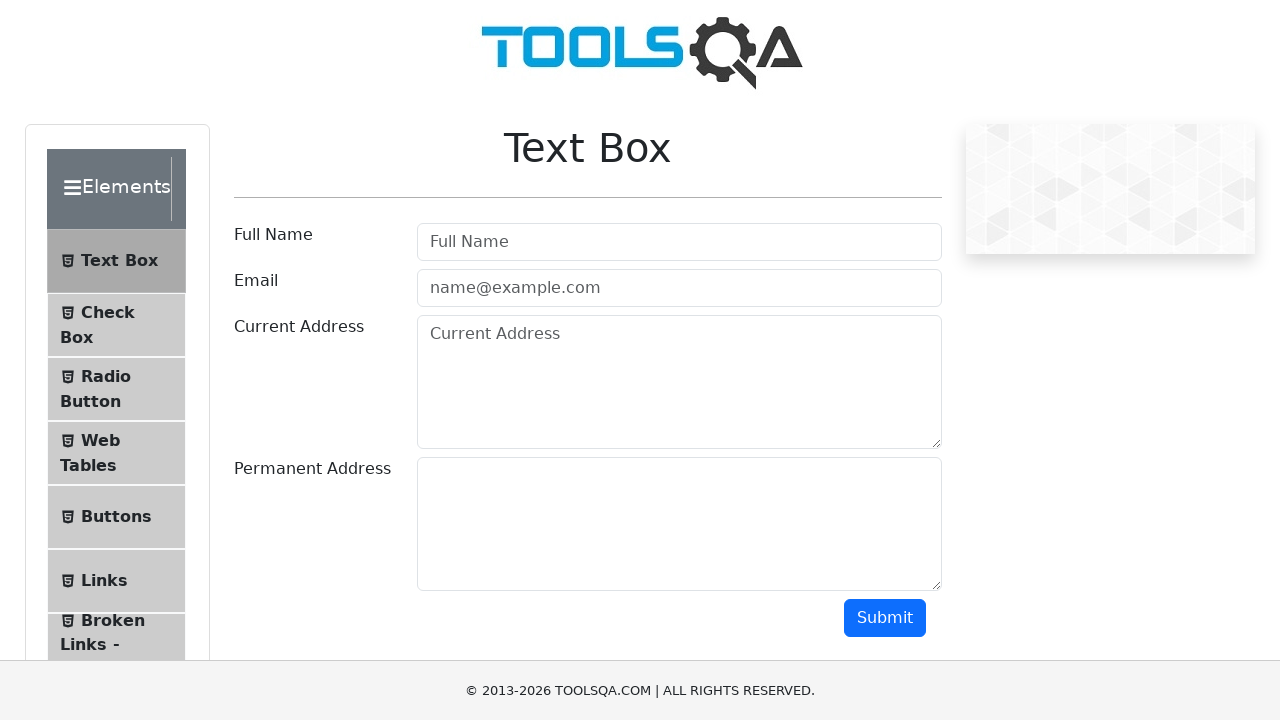

Filled name field with 'Fernando' on #userName
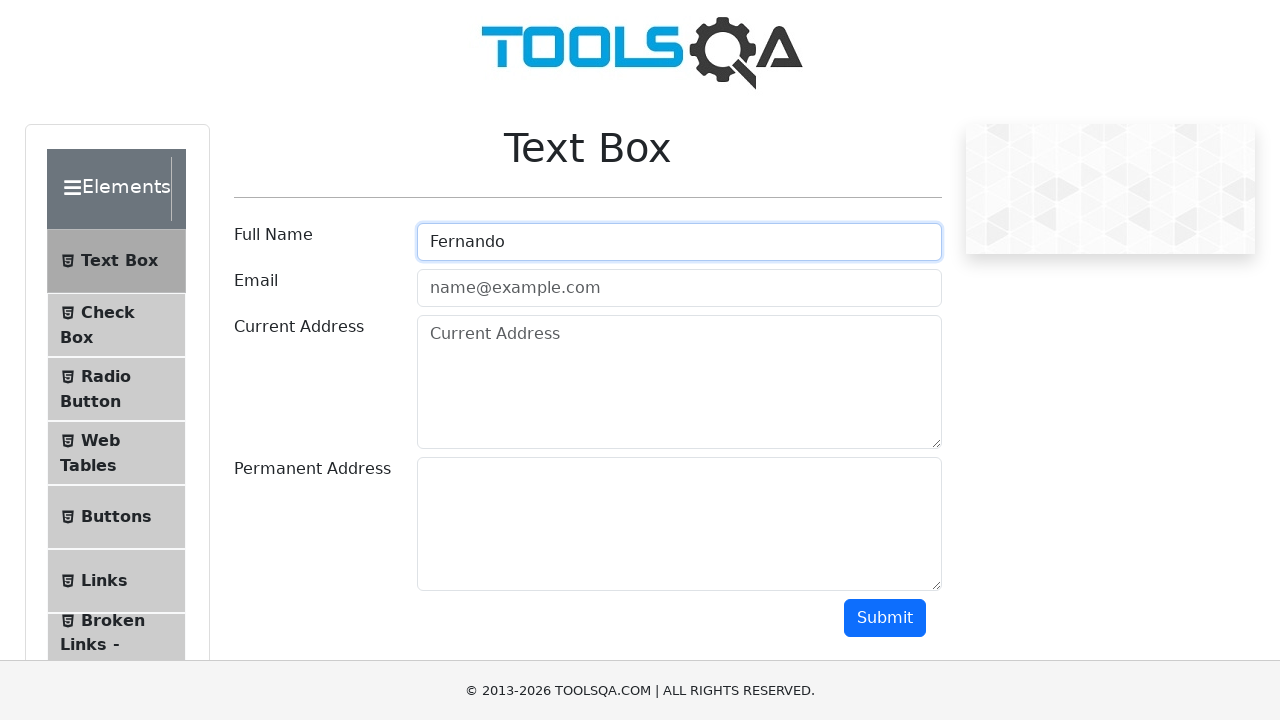

Filled email field with 'coso@coso.com' on #userEmail
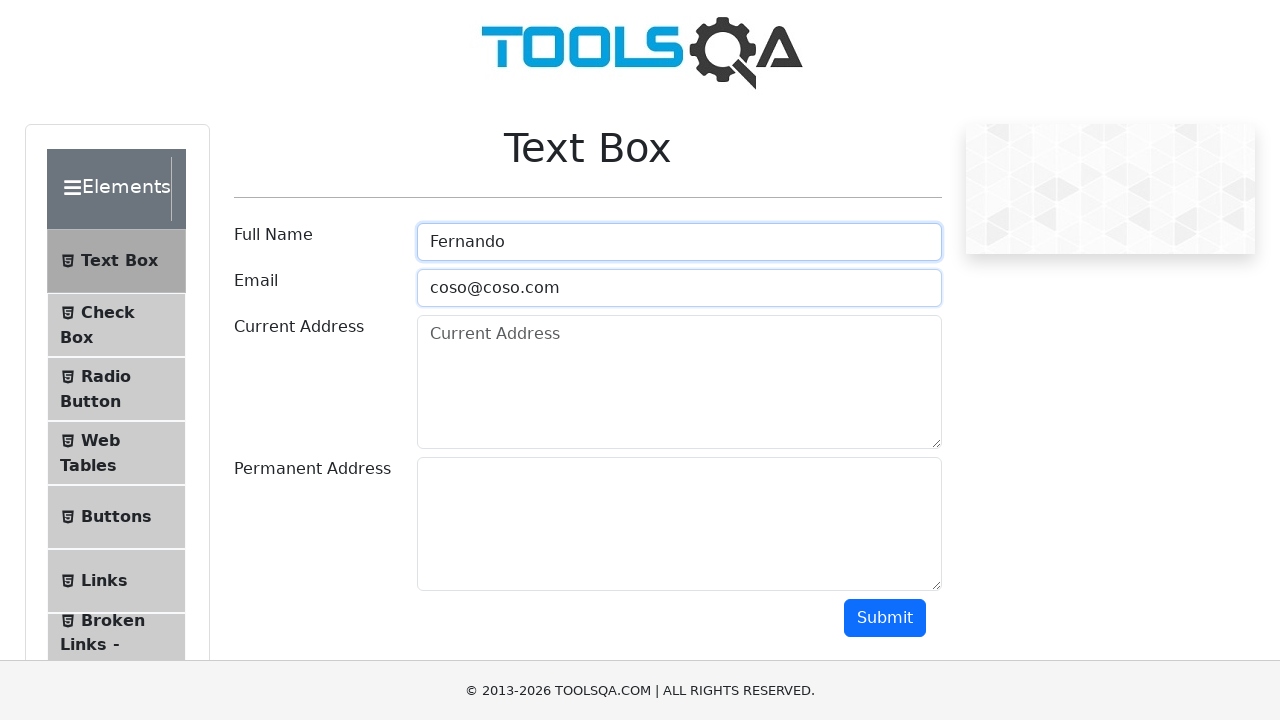

Filled current address field with 'Hurlingham' on #currentAddress
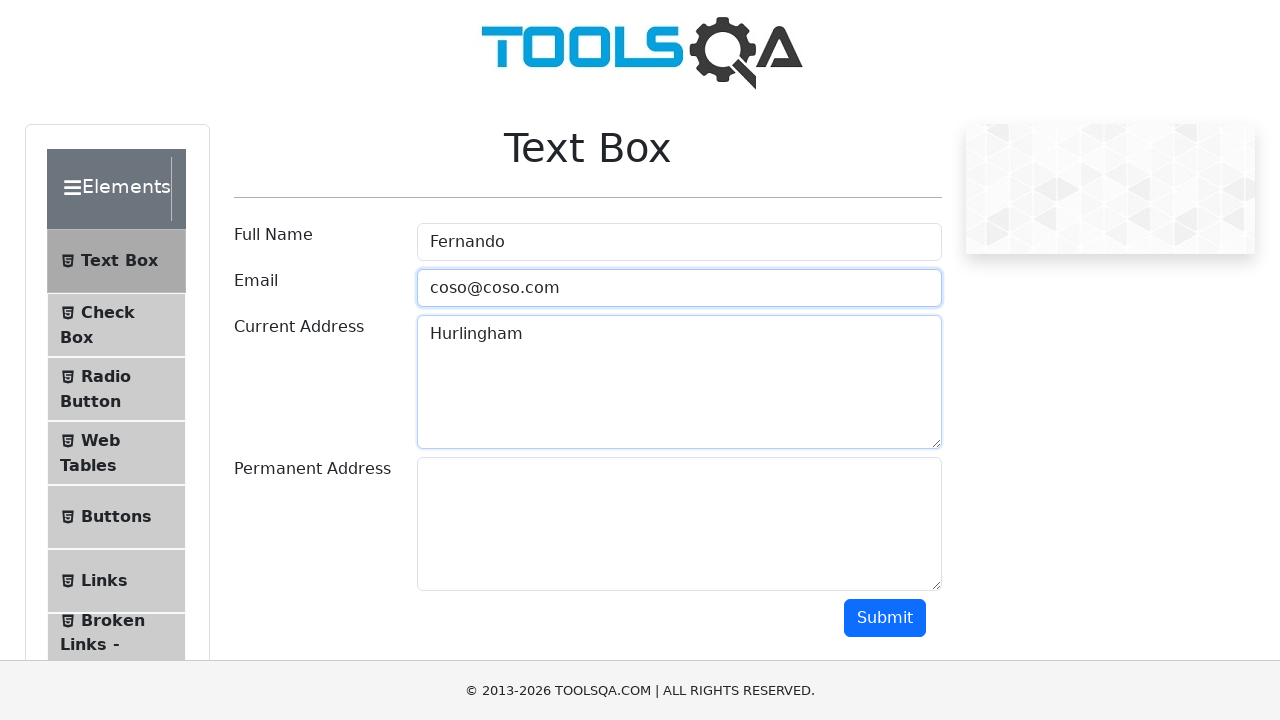

Filled permanent address field with 'Villa Tesei' on #permanentAddress
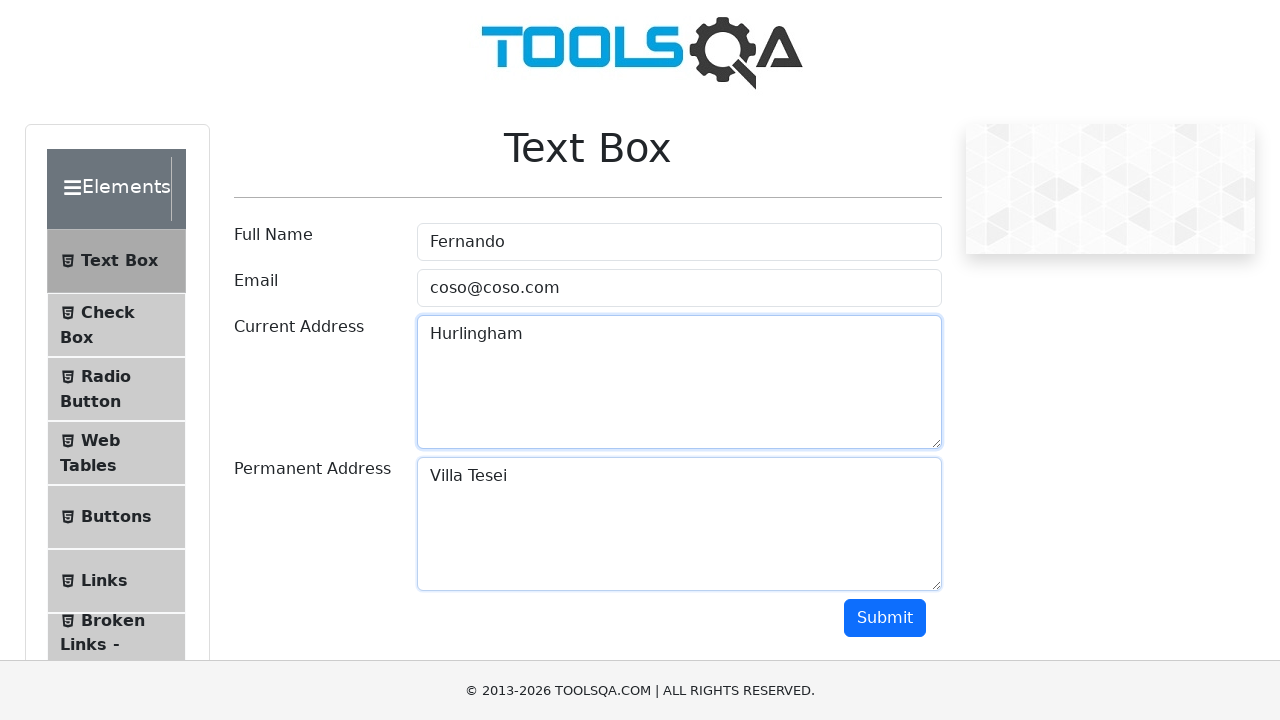

Scrolled down to make submit button visible
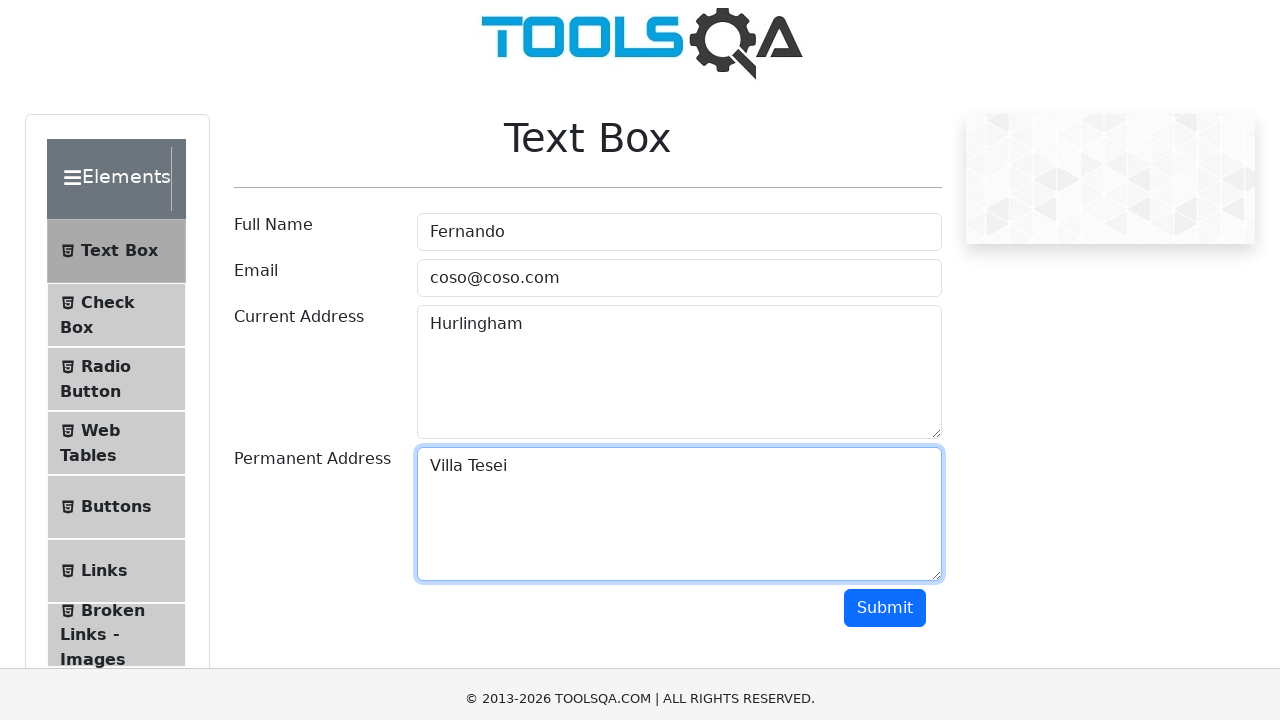

Clicked the submit button at (885, 318) on #submit
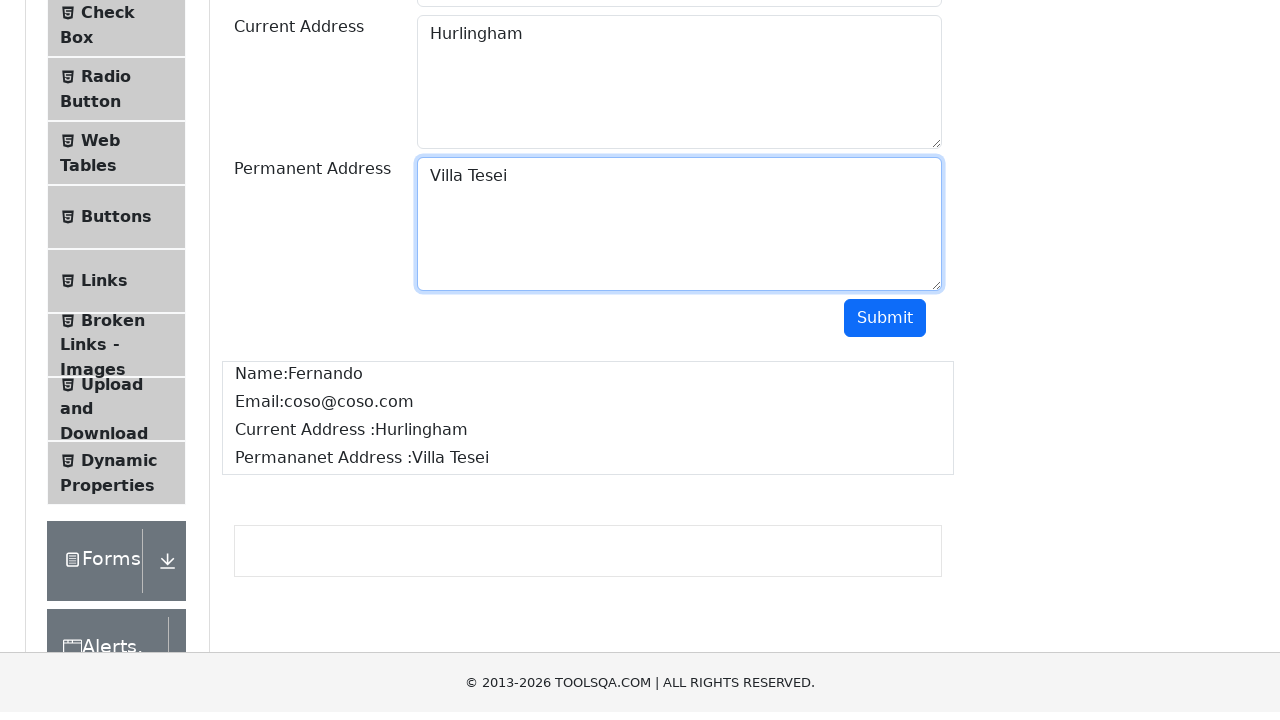

Form output appeared after submission
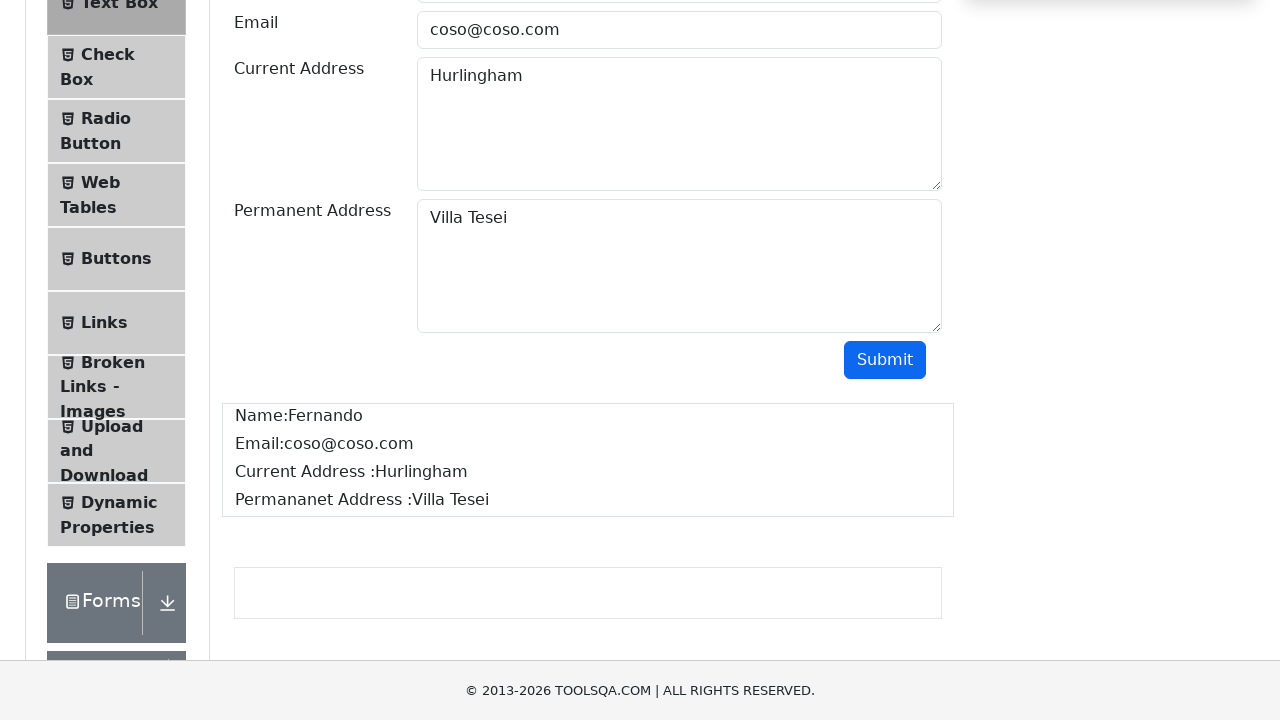

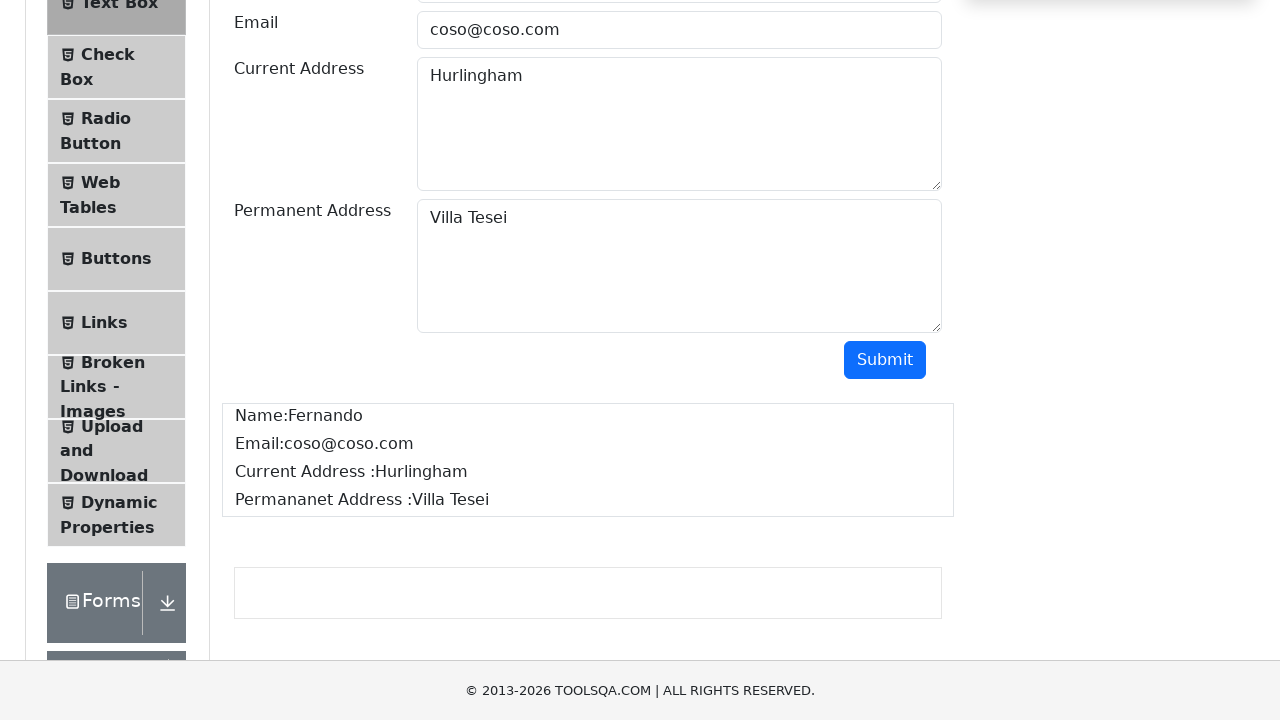